Tests progress bar functionality by clicking the start button and waiting for completion

Starting URL: https://demoqa.com/progress-bar

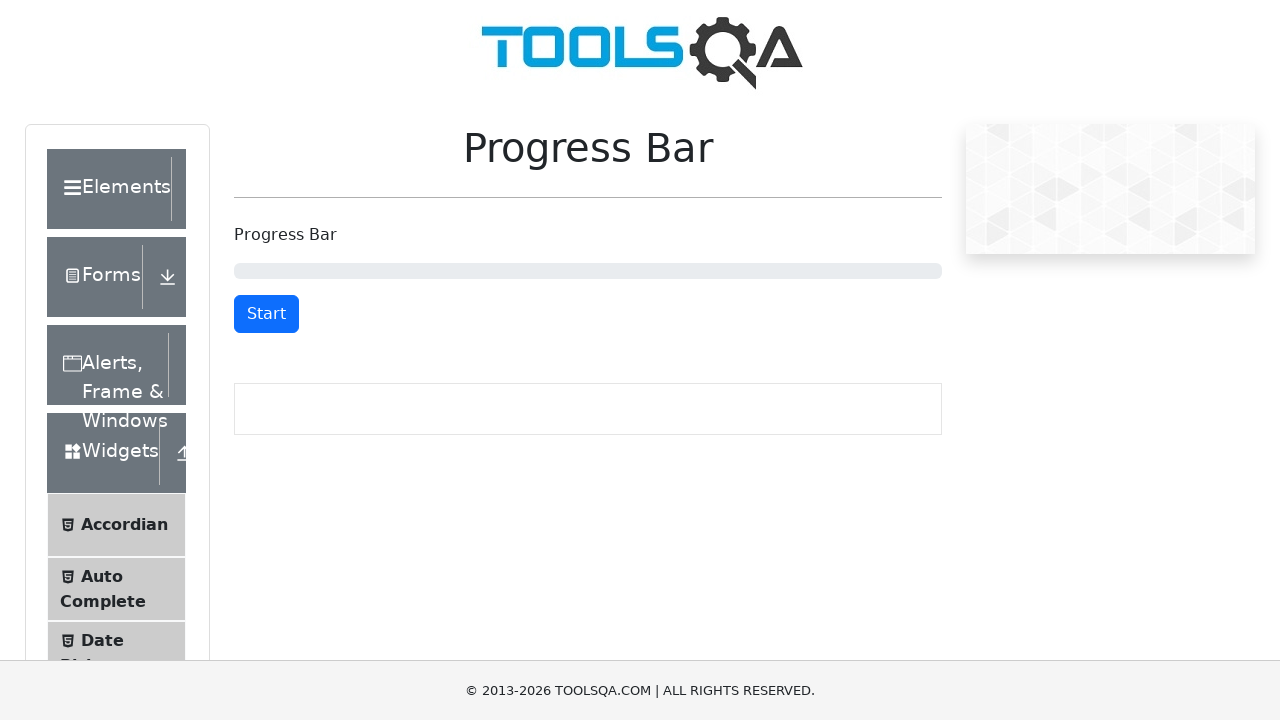

Clicked the start button to begin progress bar at (266, 314) on #startStopButton
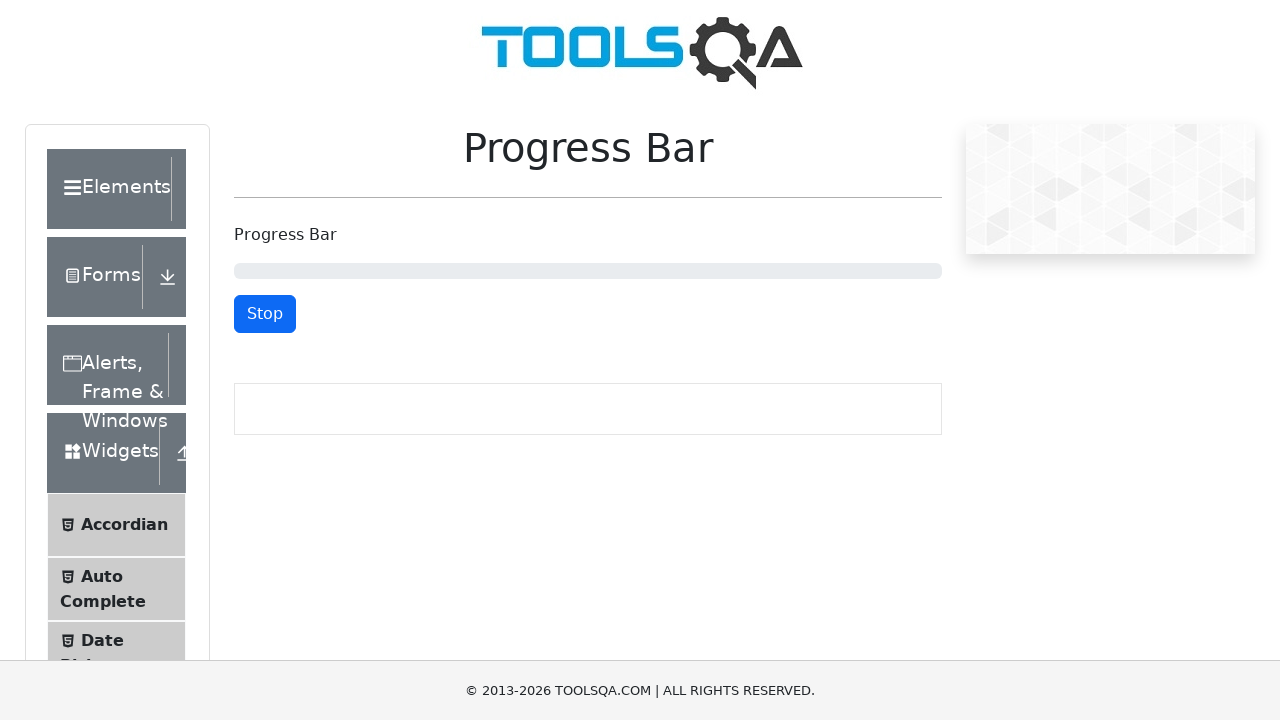

Progress bar completed and reset button appeared
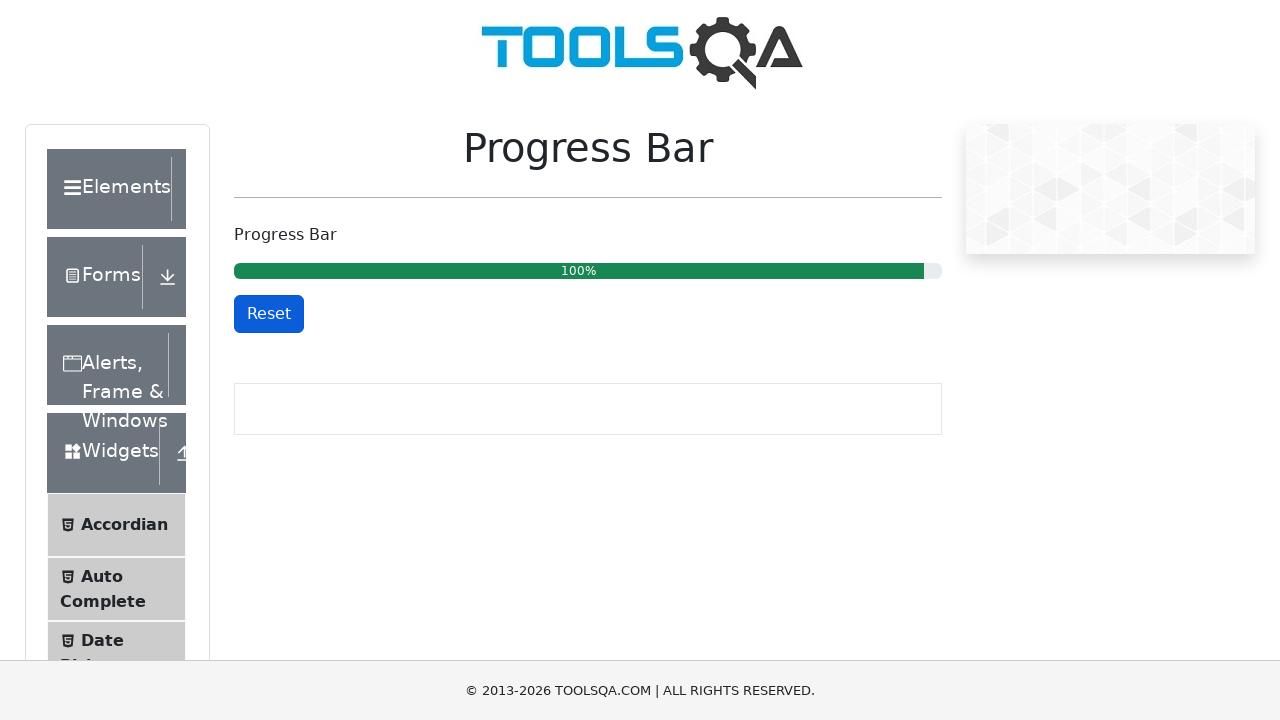

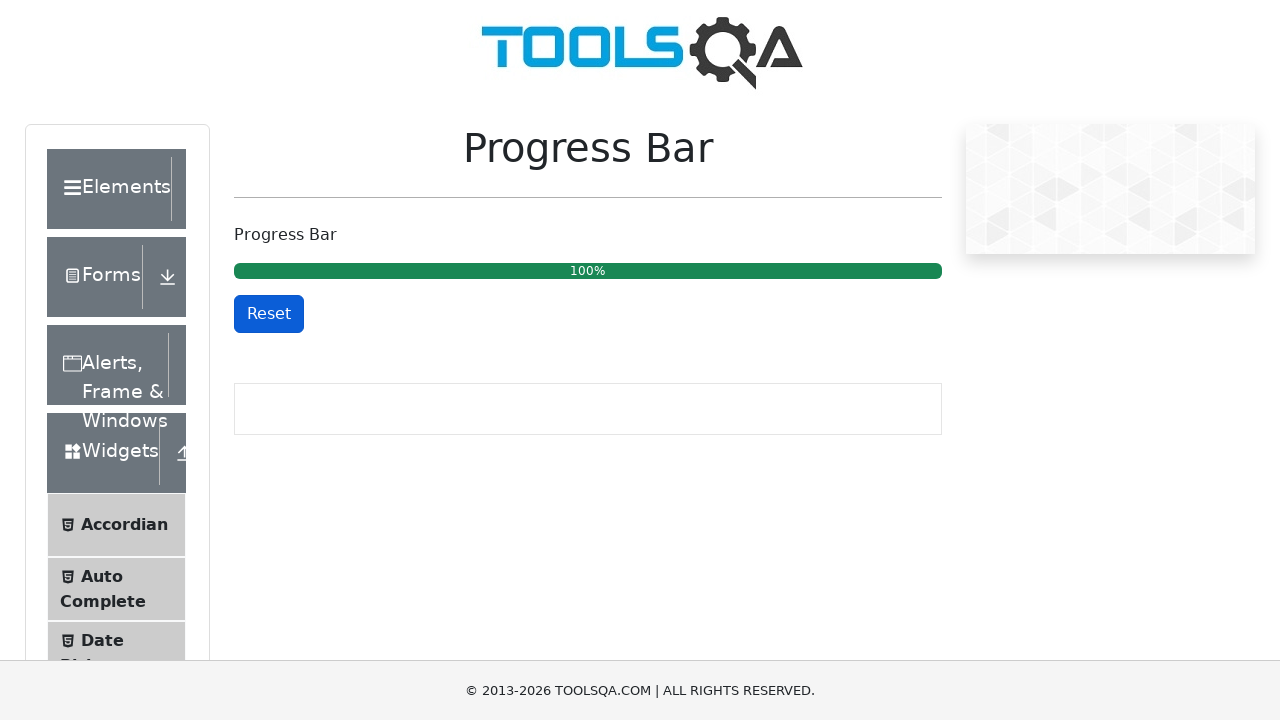